Navigates to GitHub homepage and verifies the page loads successfully by checking that the page title is available

Starting URL: https://github.com

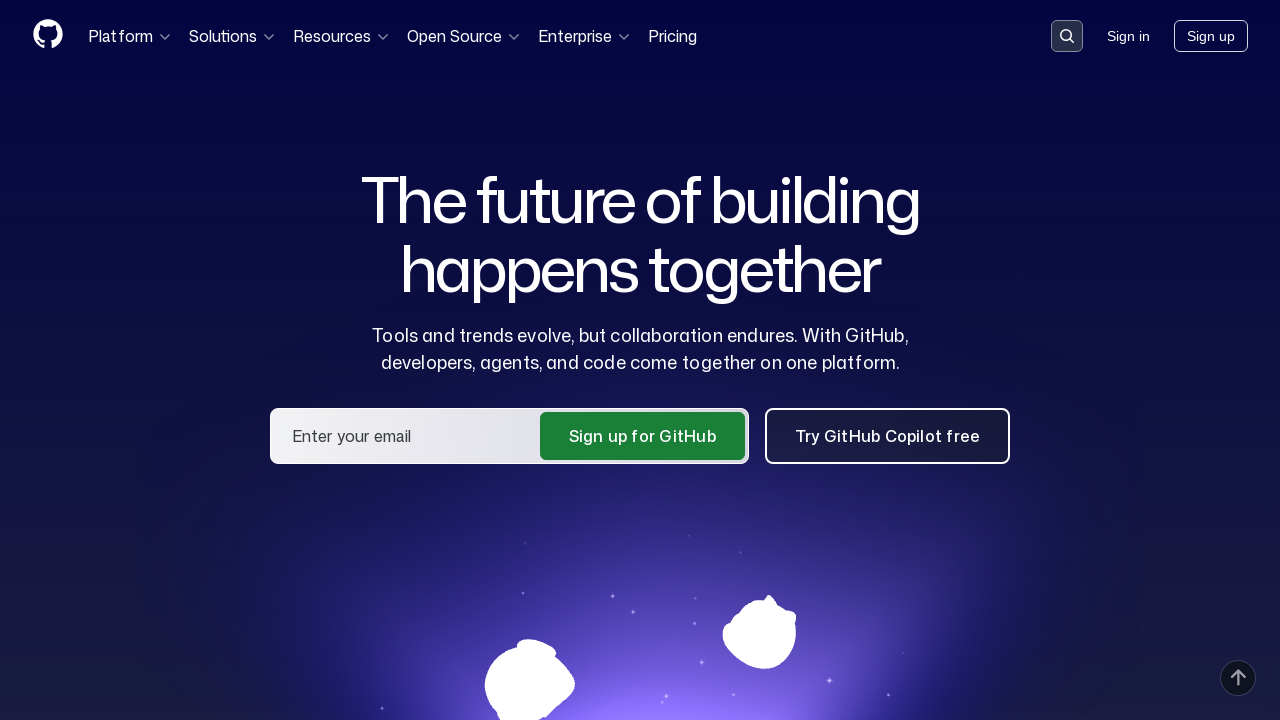

Navigated to GitHub homepage
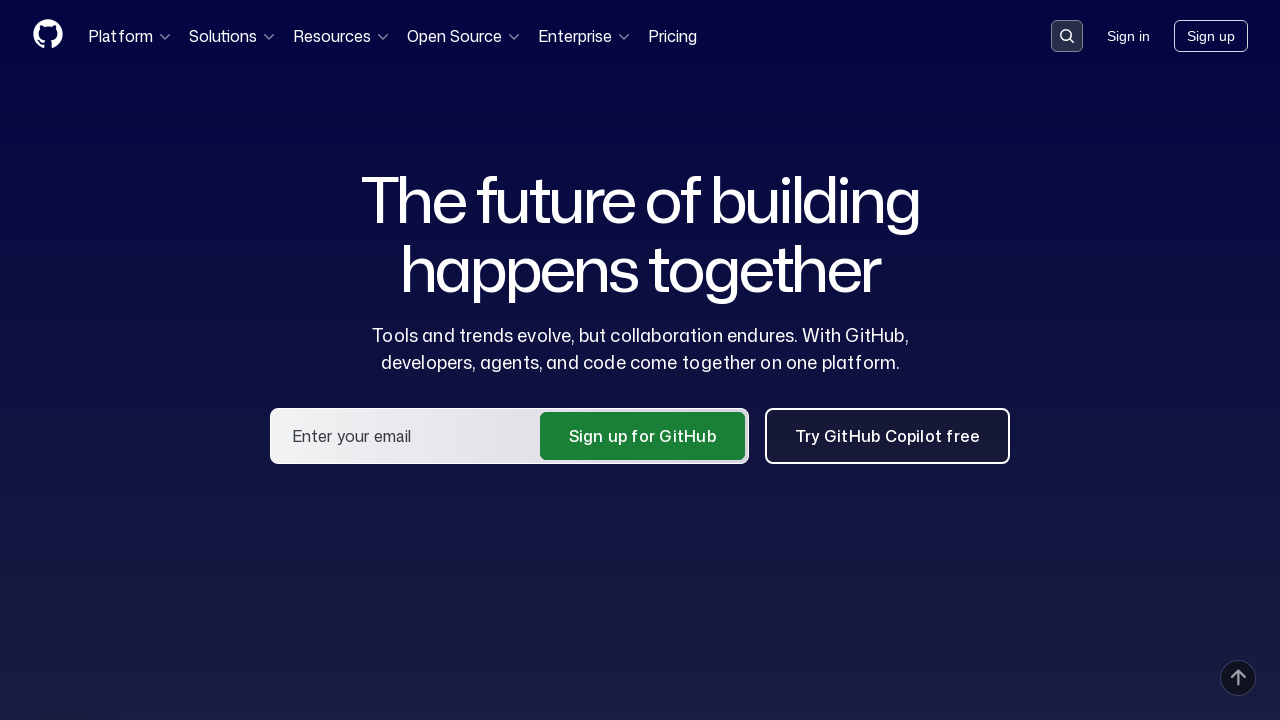

Page DOM content loaded
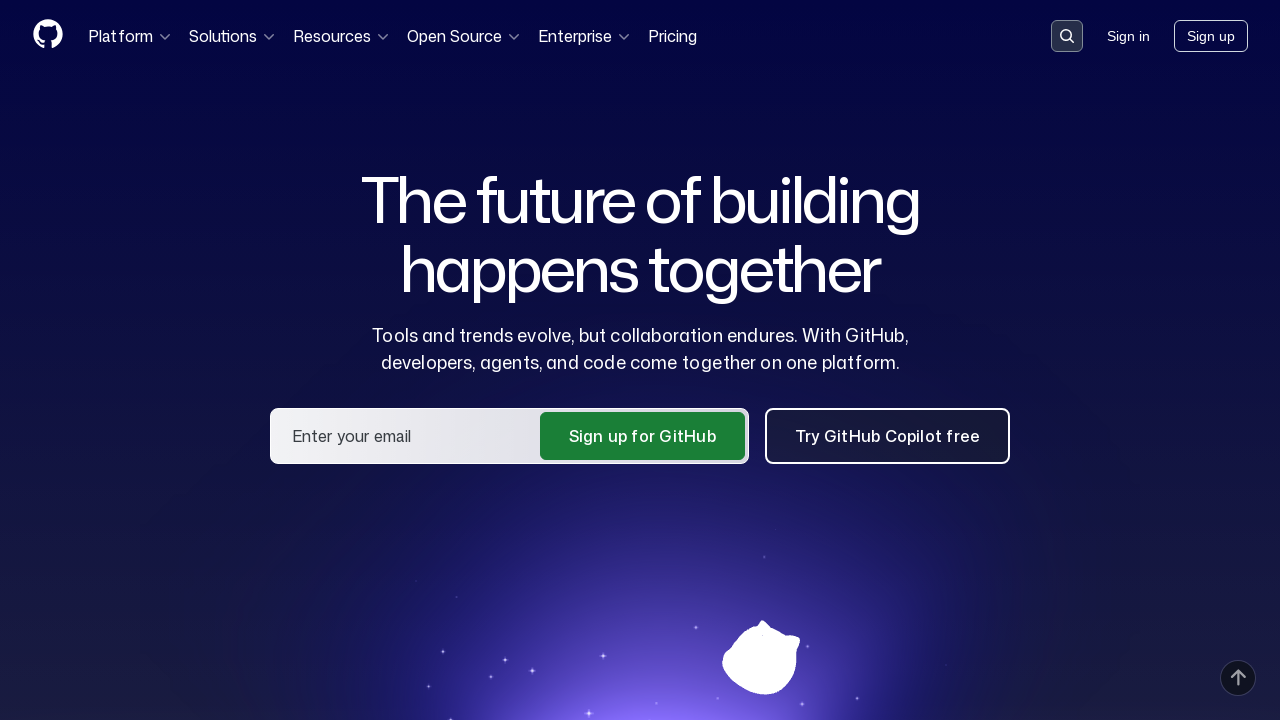

Verified page title contains 'GitHub'
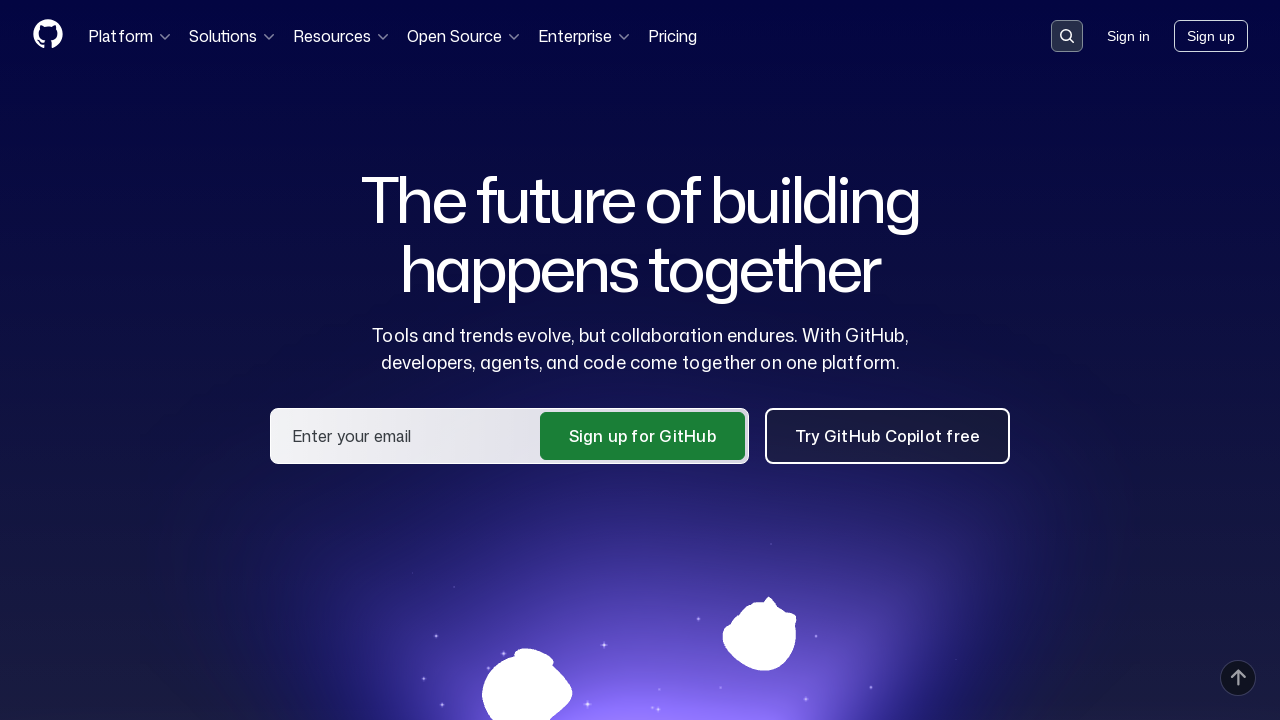

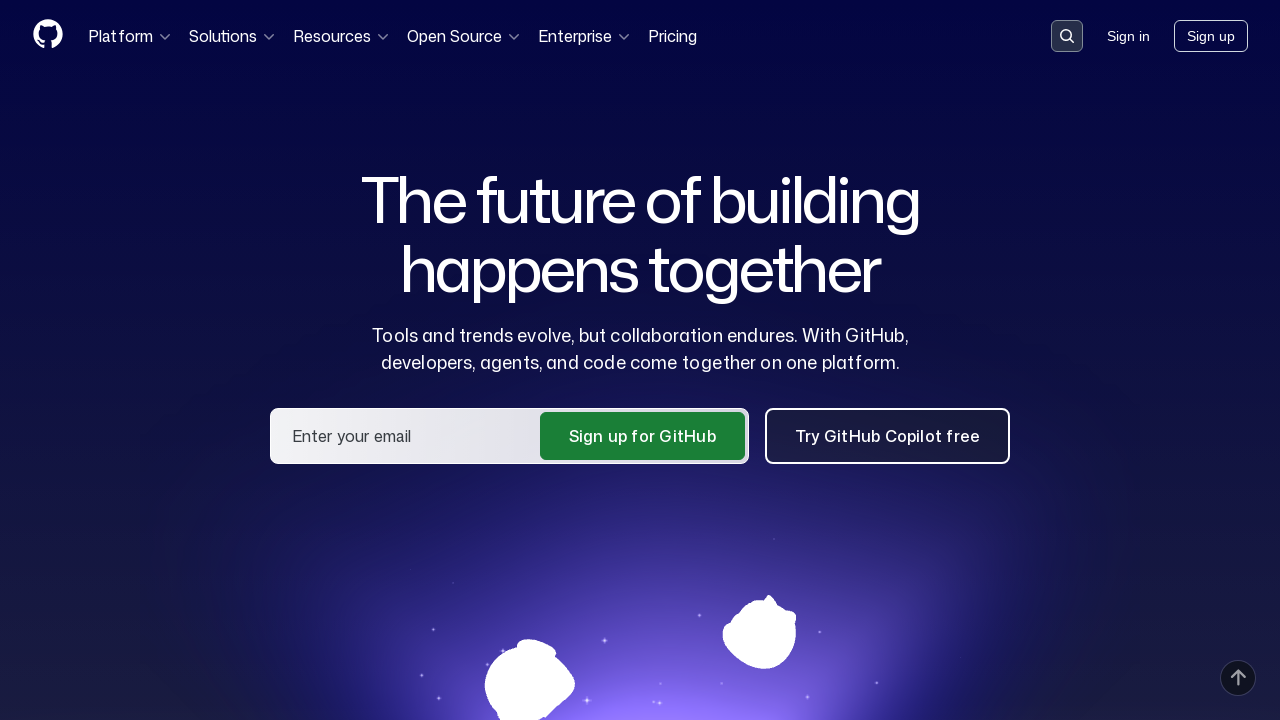